Tests Target.com search functionality by entering a product search term and clicking the search button

Starting URL: https://www.target.com/

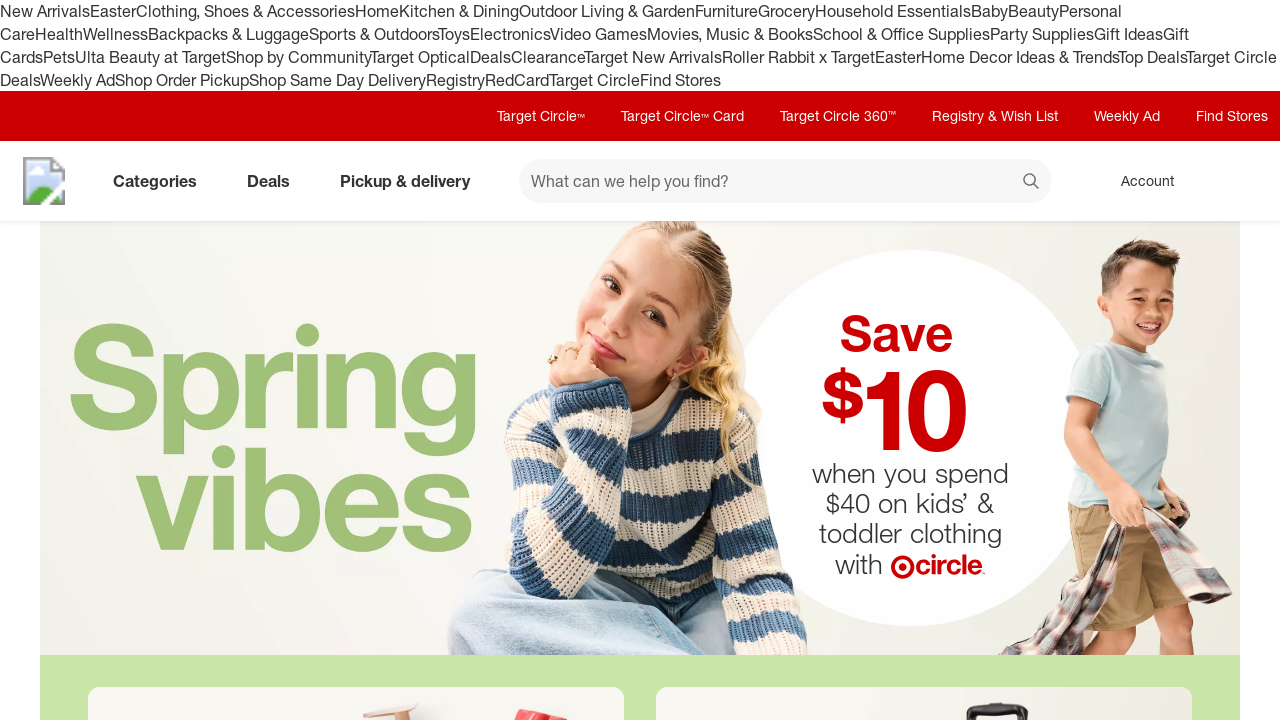

Filled search field with 'wireless headphones' on input#search
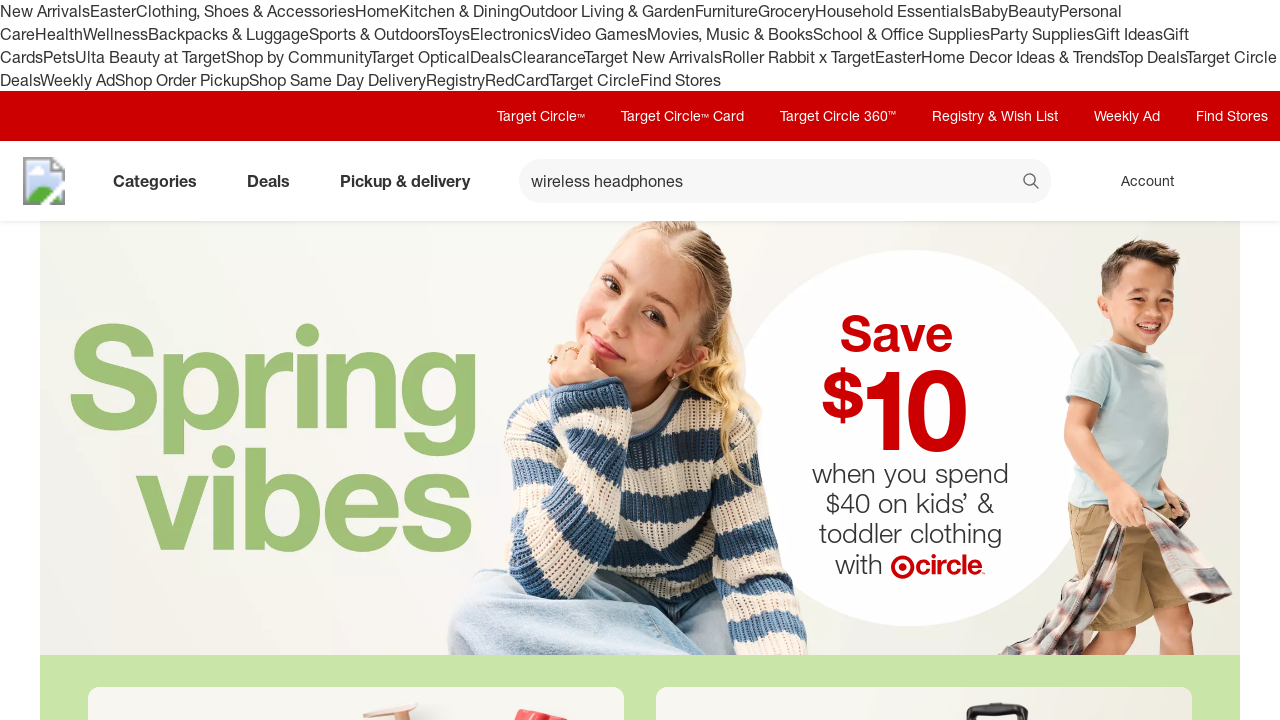

Clicked search button to perform search at (1032, 183) on xpath=//button[@data-test='@web/Search/SearchButton']
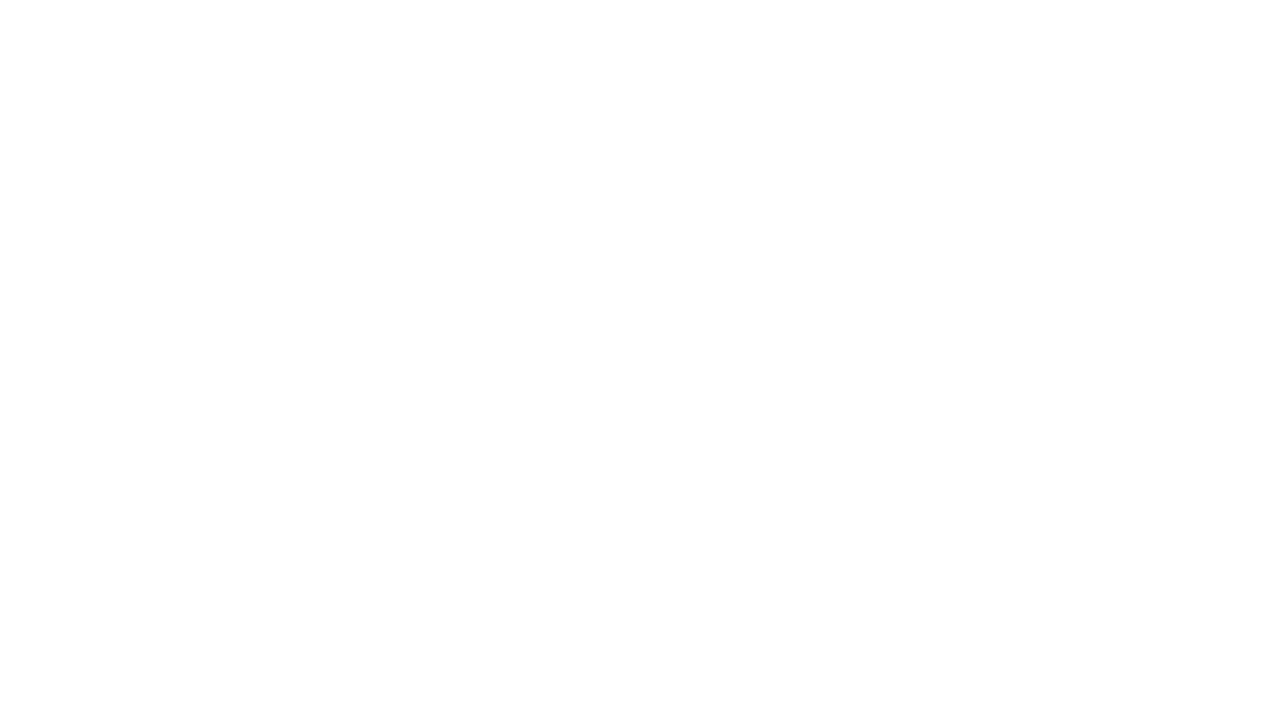

Search results page loaded successfully
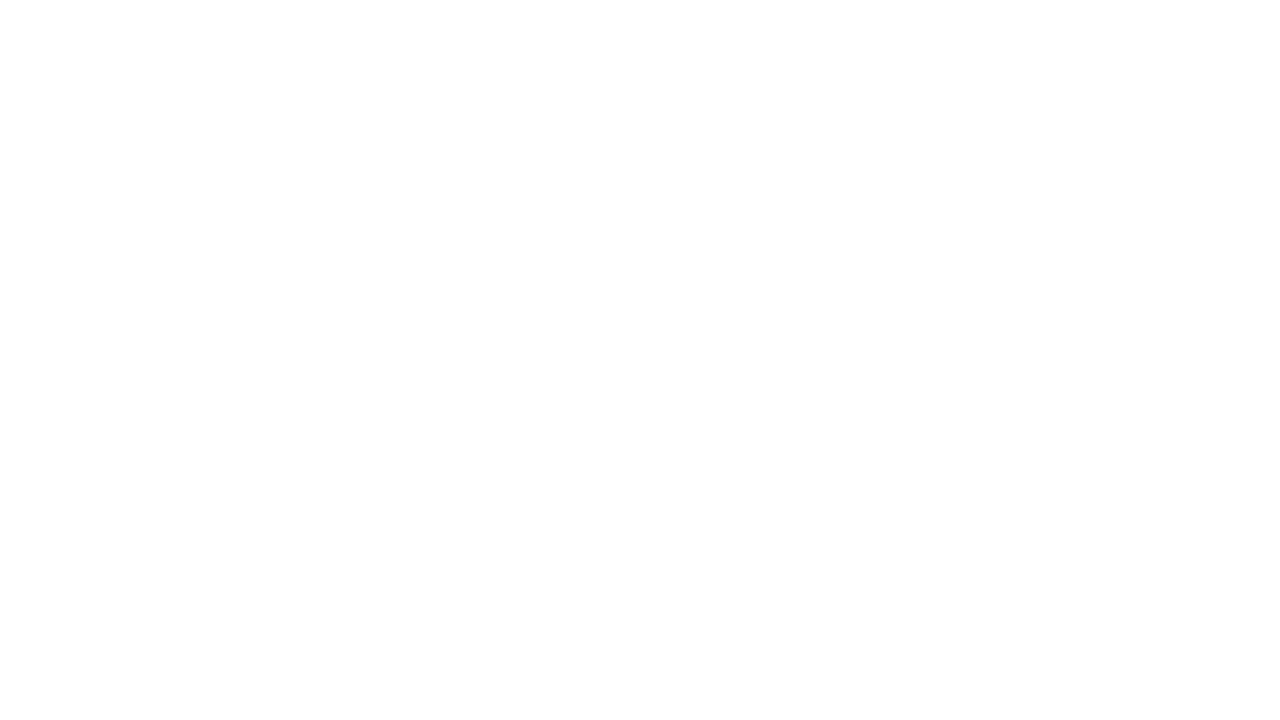

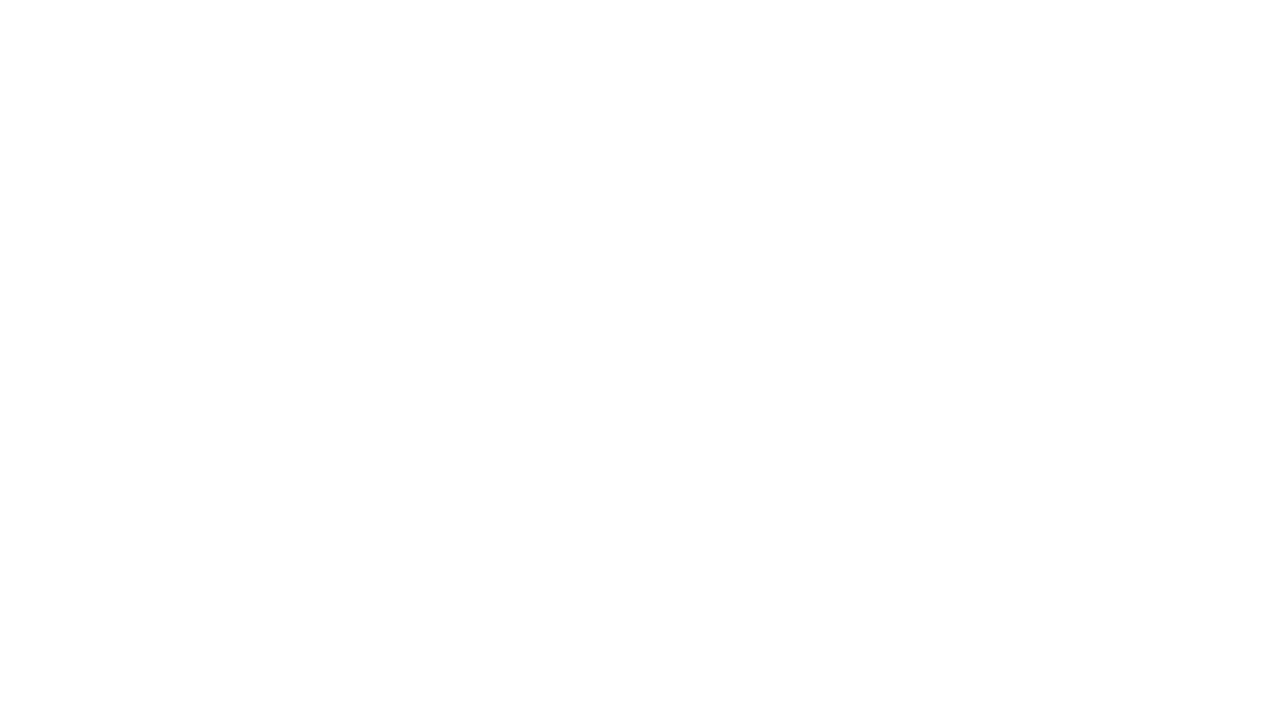